Tests the Text Box form by filling in name and email fields and submitting

Starting URL: https://demoqa.com/elements

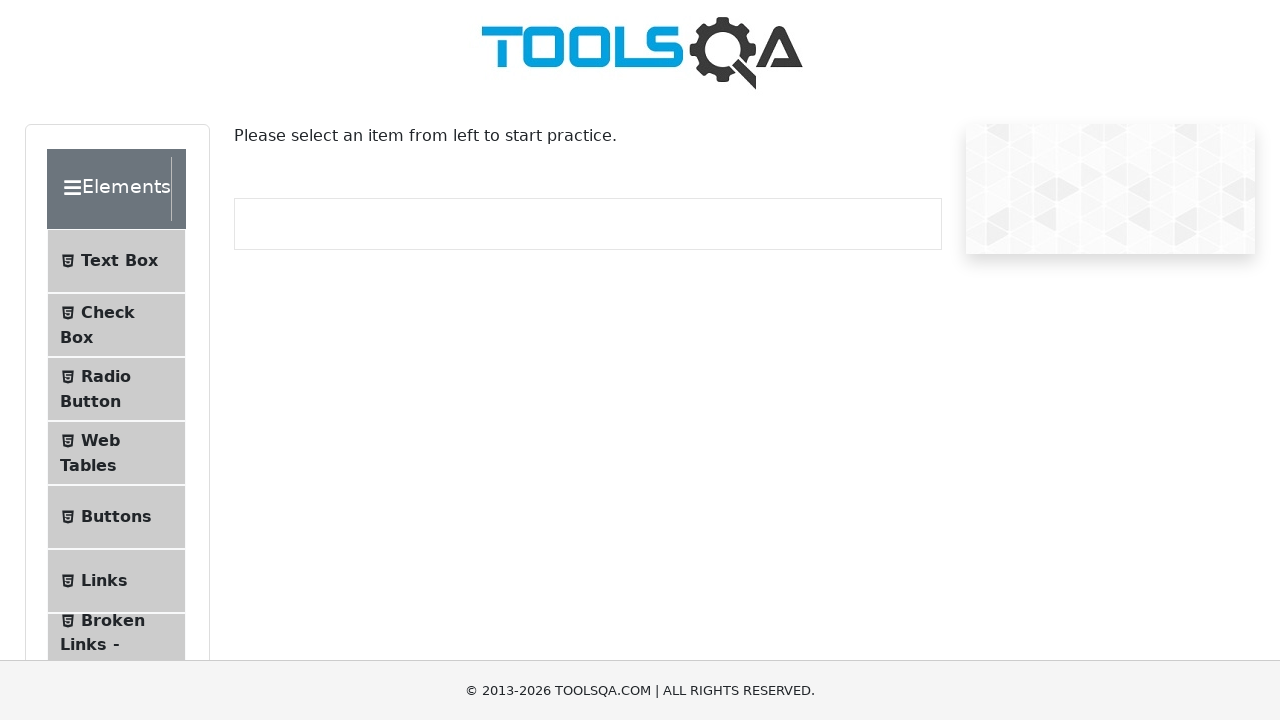

Clicked on Text Box menu item at (119, 261) on text=Text Box
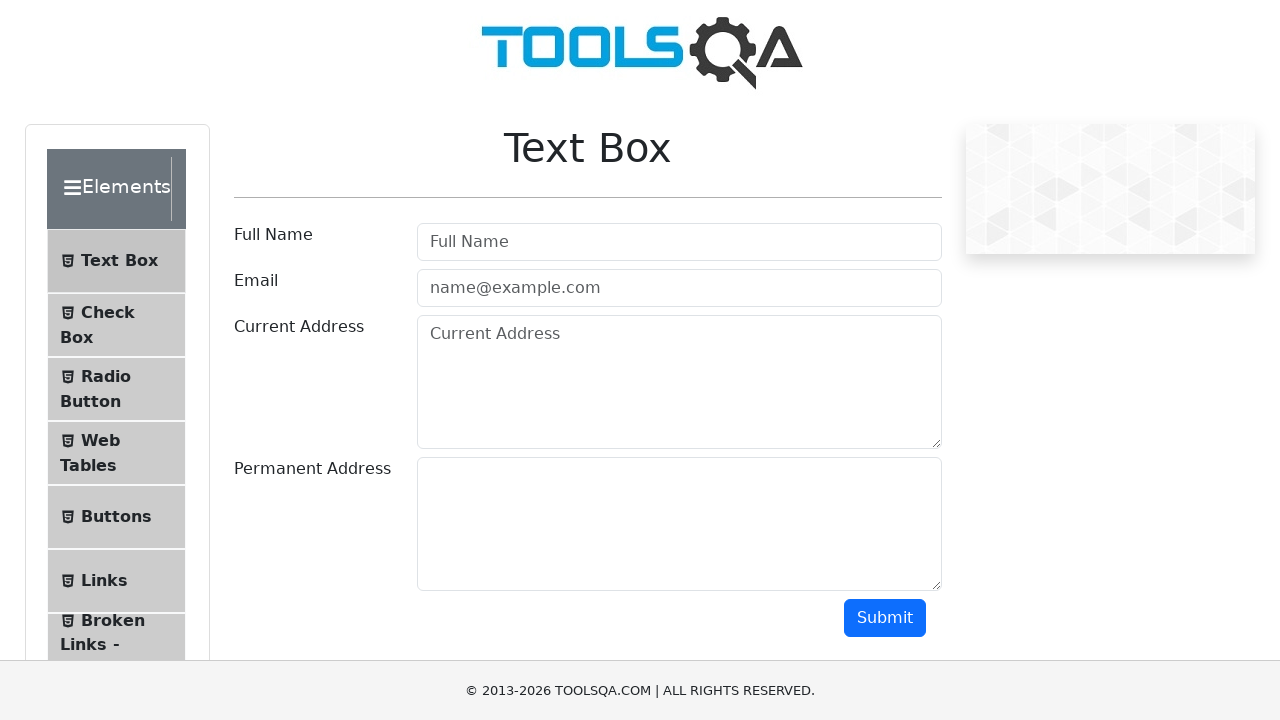

Clicked on Full Name input field at (679, 242) on #userName
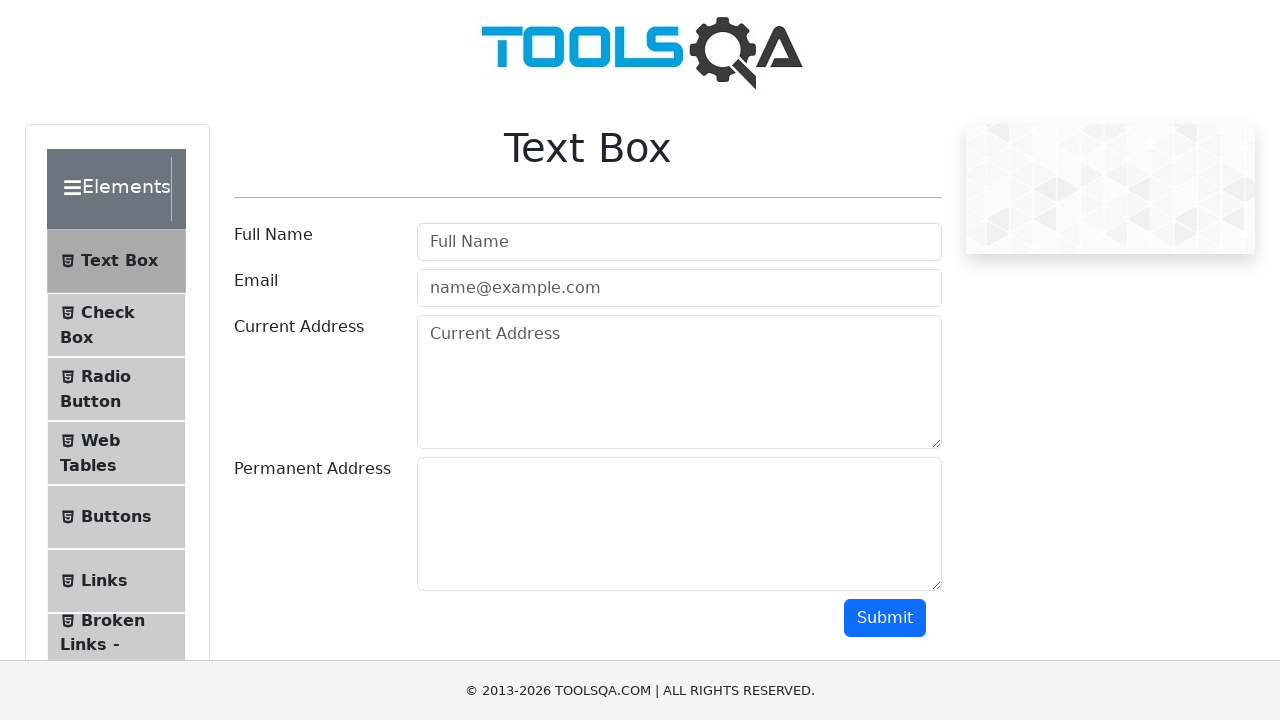

Filled Full Name field with 'John Smith' on #userName
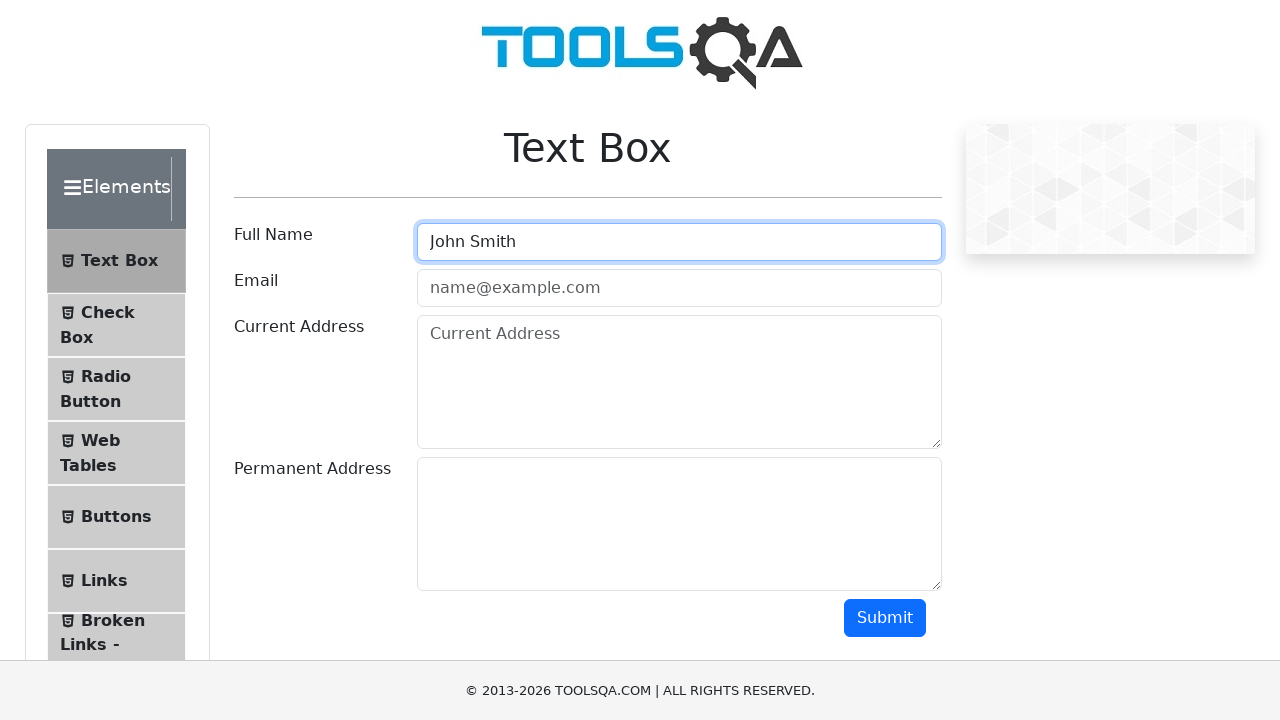

Clicked on Email input field at (679, 288) on #userEmail
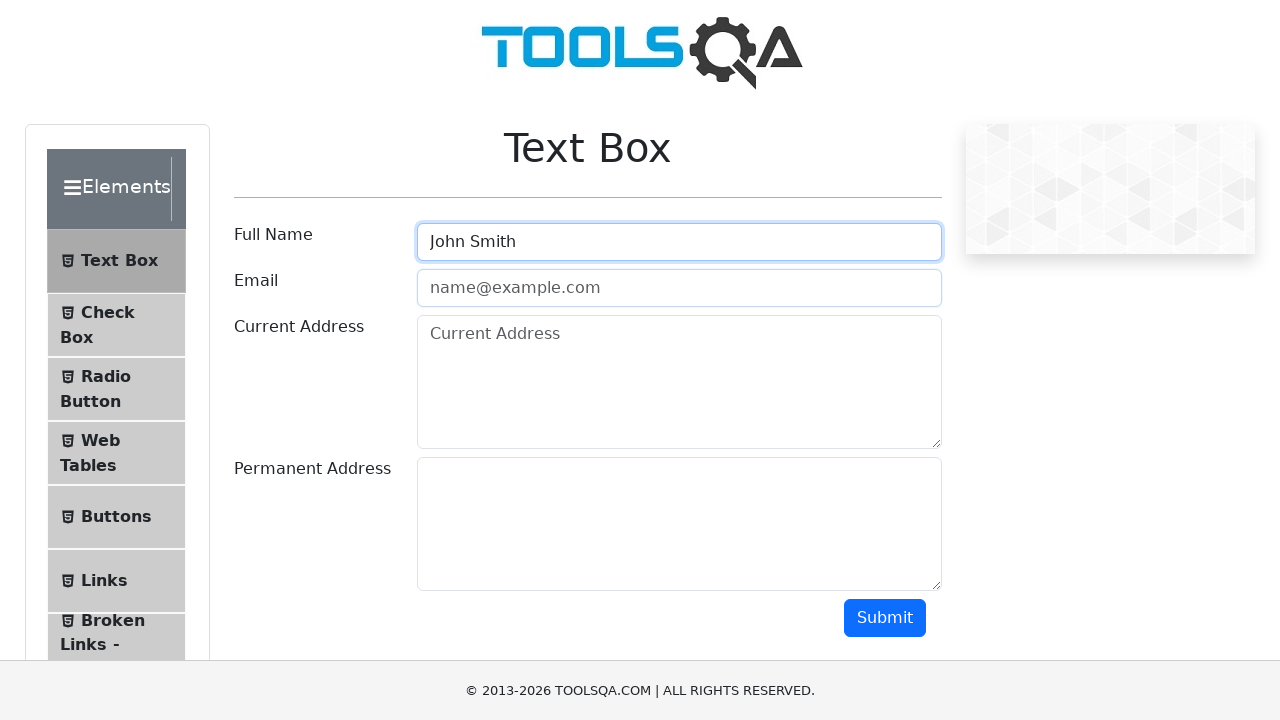

Filled Email field with 'john.smith@example.com' on #userEmail
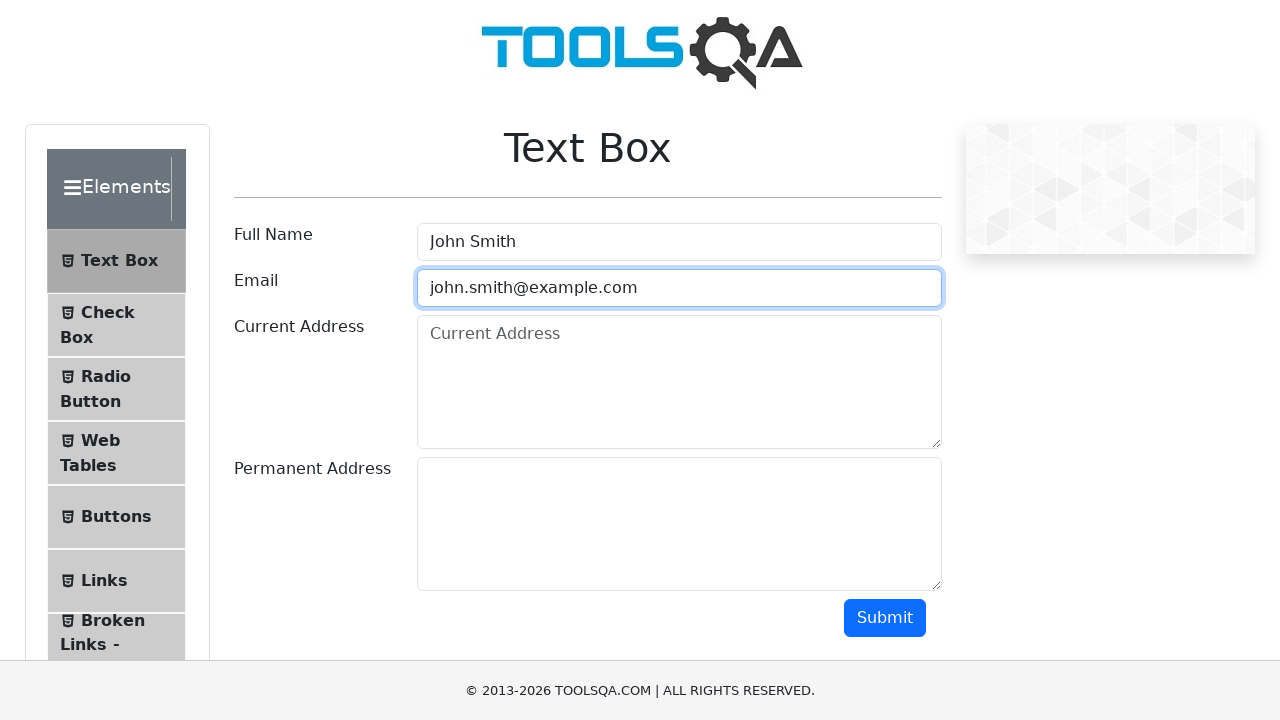

Clicked submit button to submit Text Box form at (885, 618) on #submit
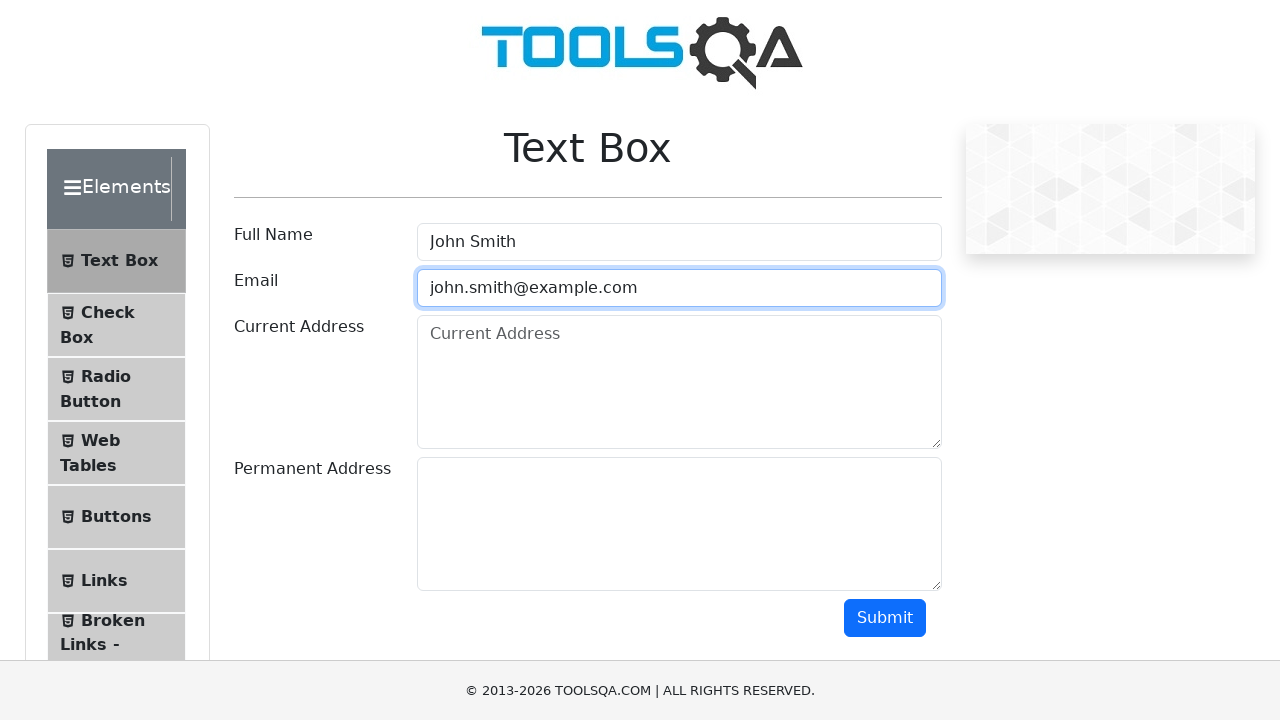

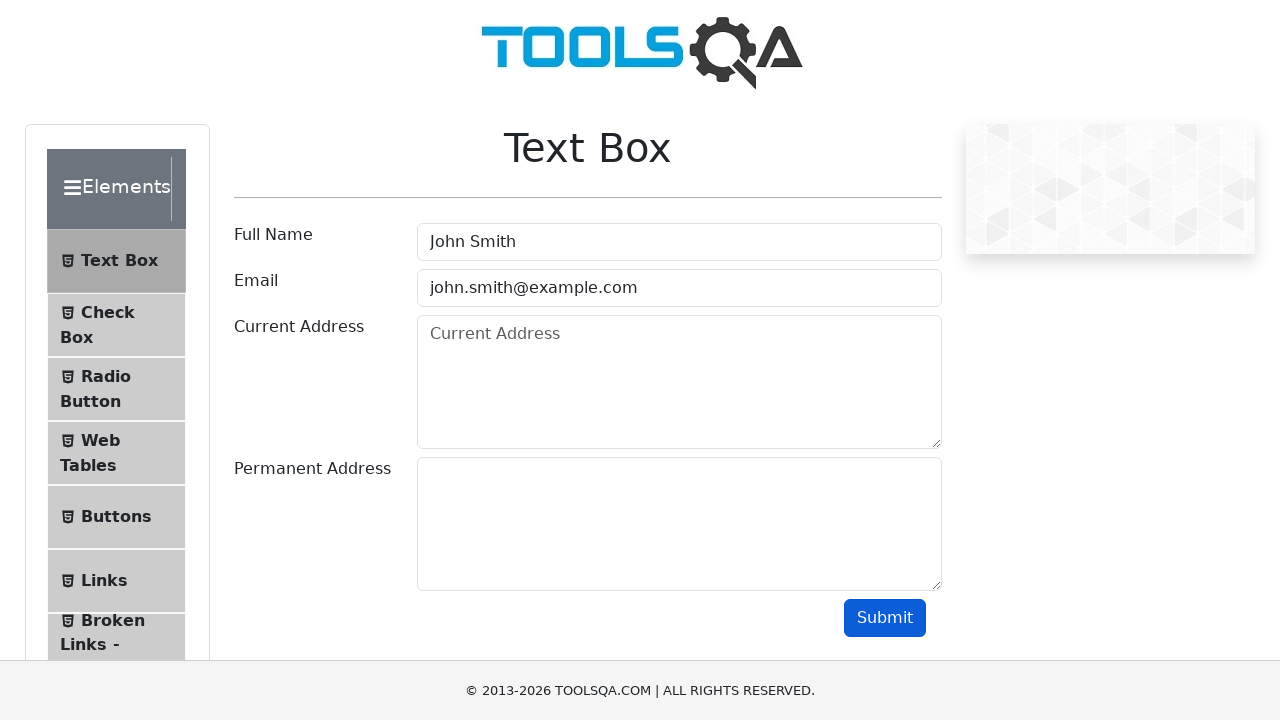